Tests iframe interactions by switching to an iframe and filling an input field

Starting URL: http://demo.automationtesting.in/Frames.html

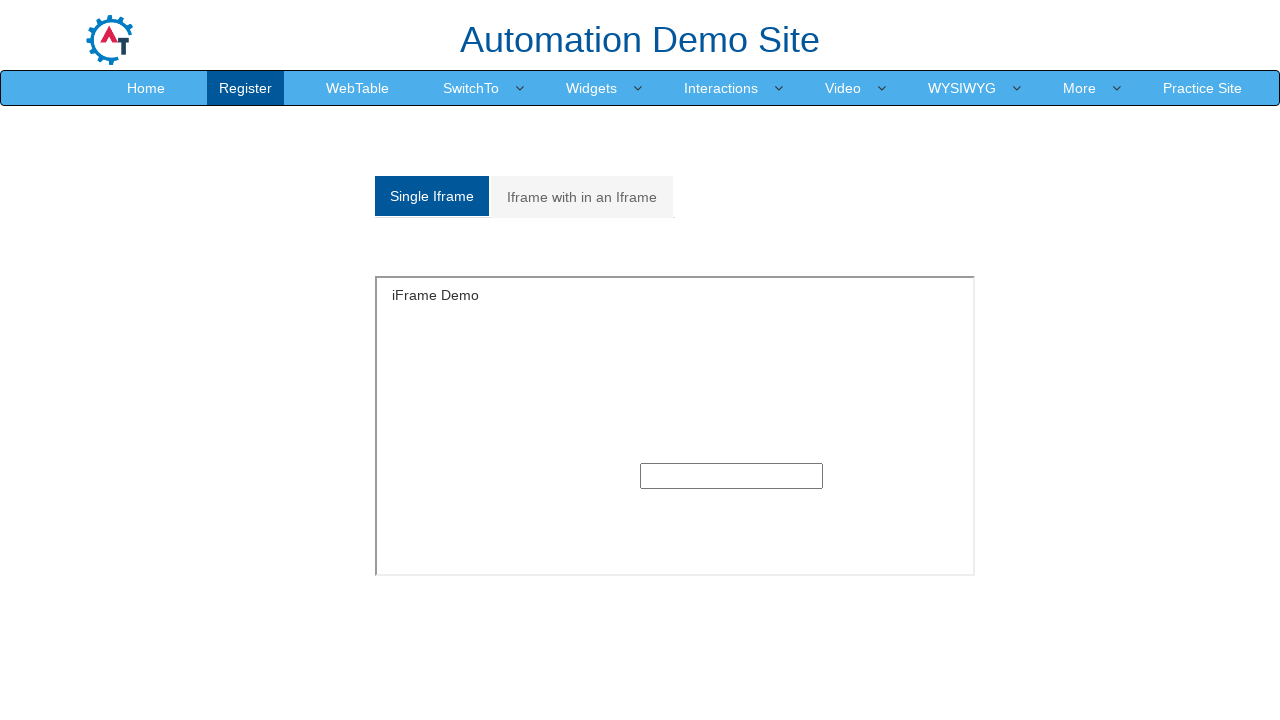

Clicked on Single Iframe tab at (432, 196) on text=Single Iframe
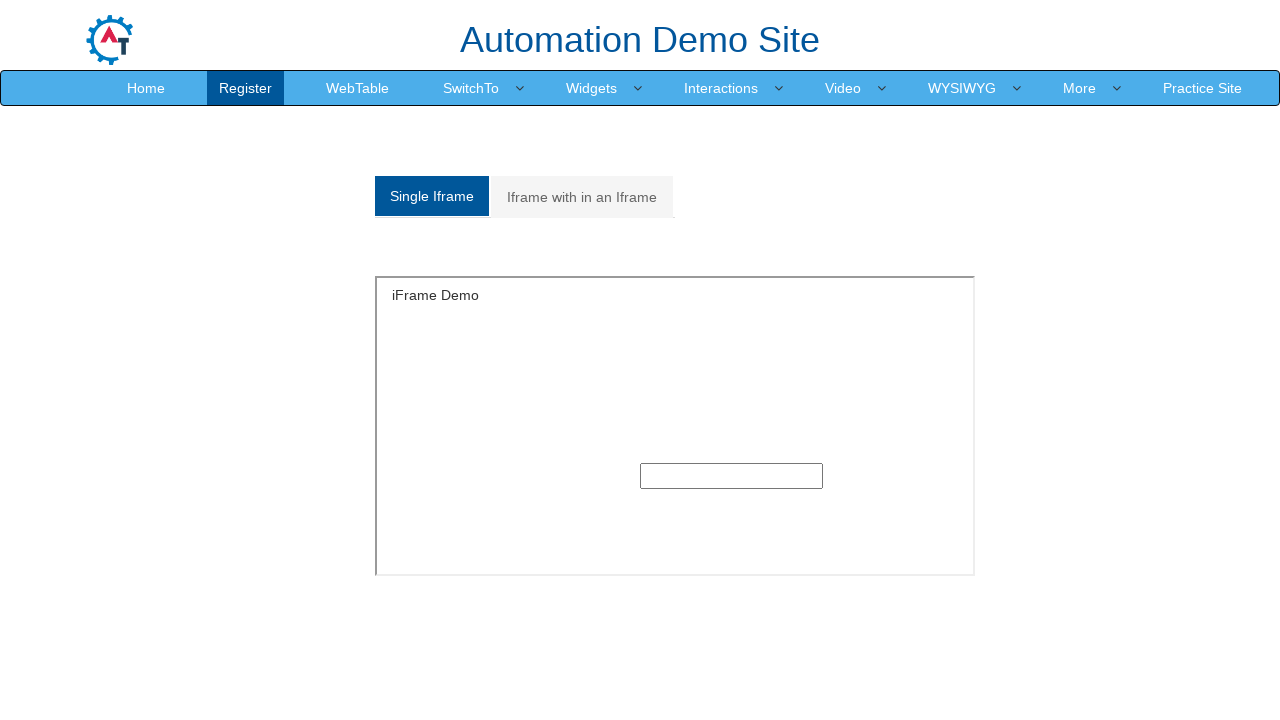

Switched to SingleFrame iframe
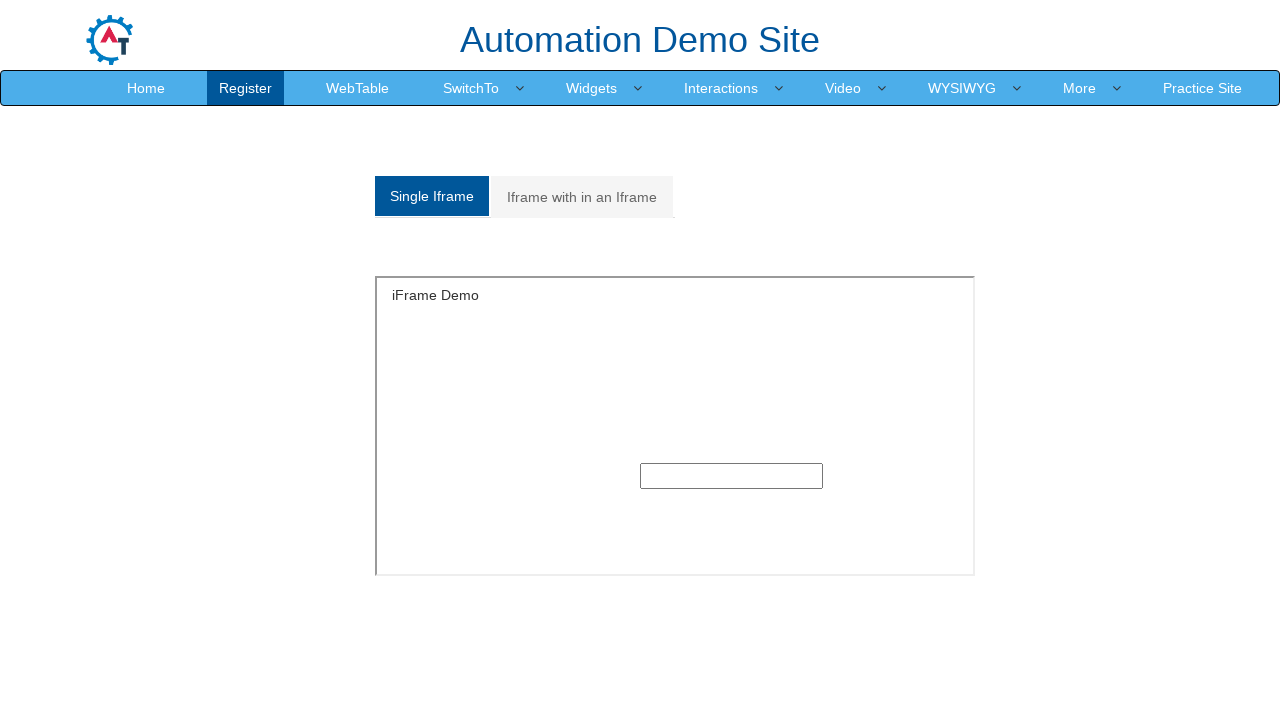

Filled input field in iframe with 'Karthik Narayan' on //input
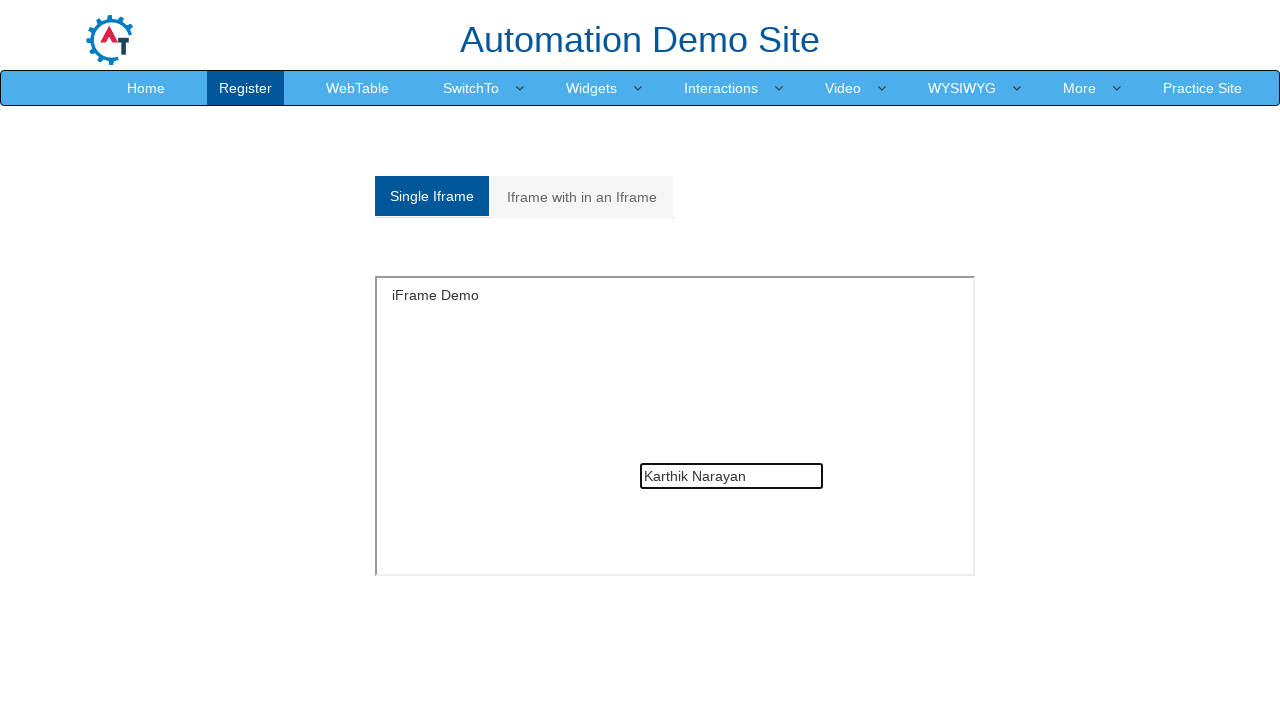

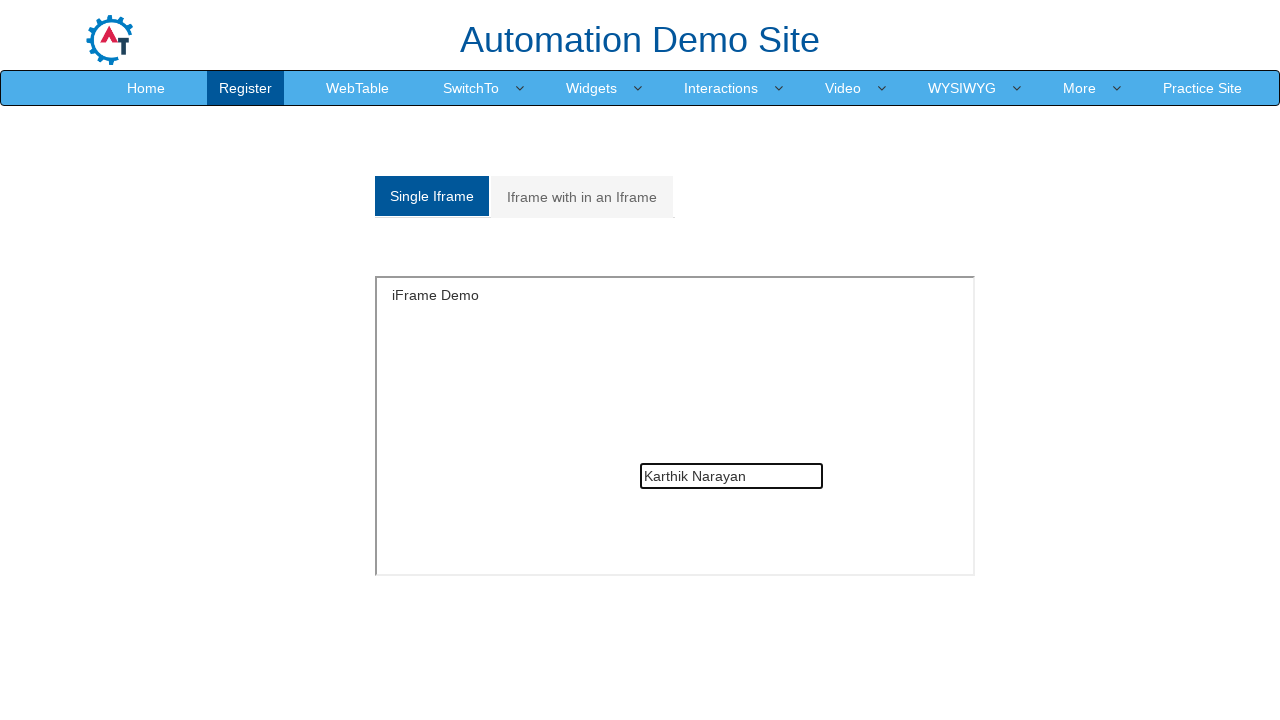